Navigates to Hacker News homepage and verifies that post elements are displayed on the page, then clicks the "More" link to navigate to the next page of posts.

Starting URL: https://news.ycombinator.com/

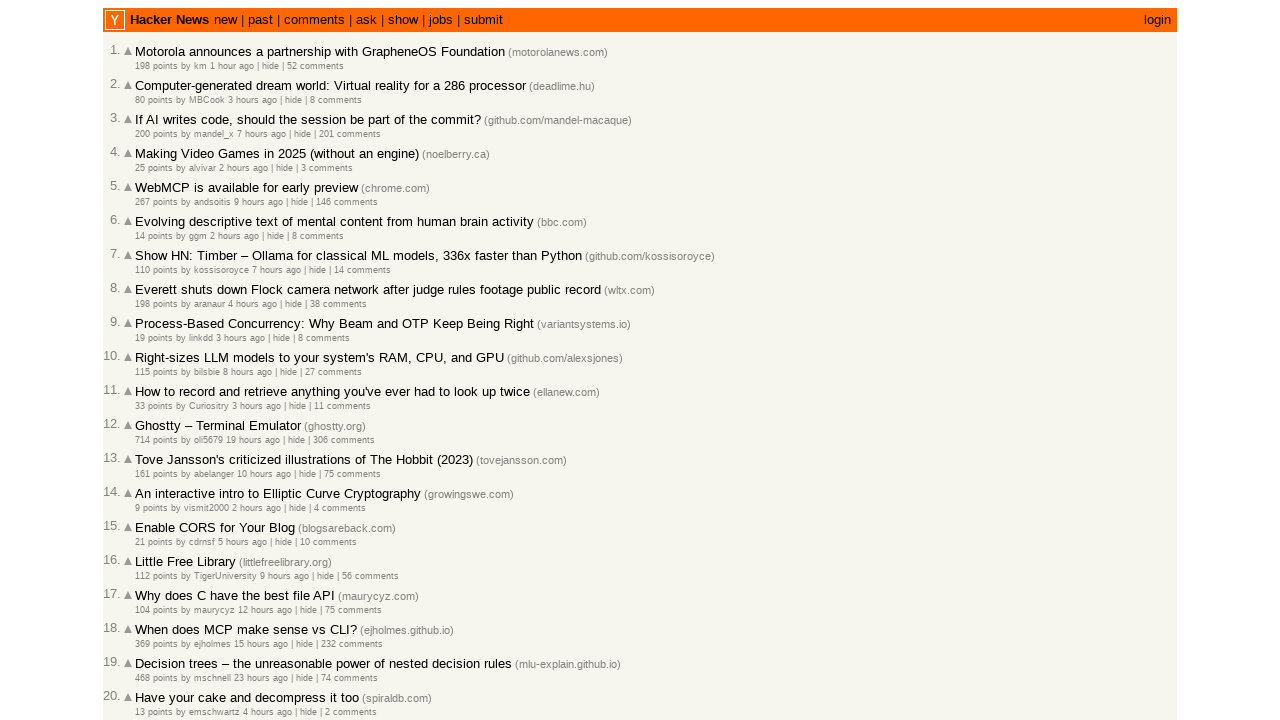

Waited for post elements to load on Hacker News homepage
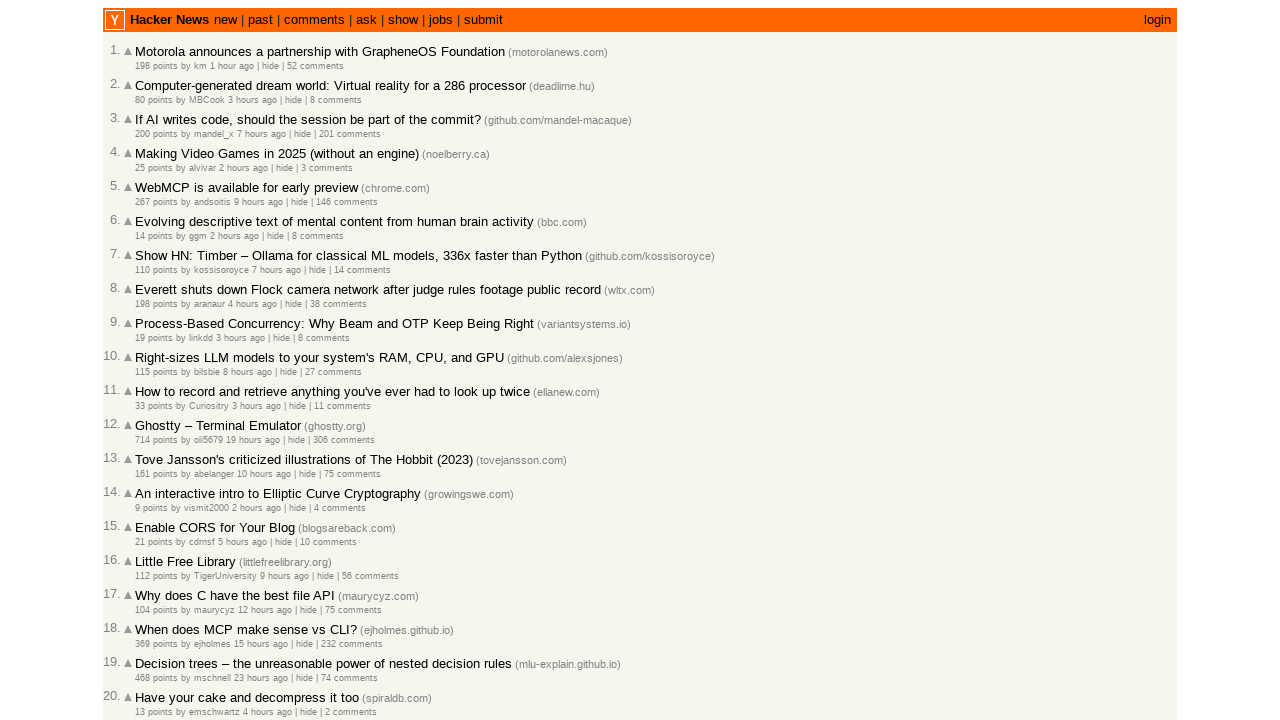

Verified title links are present on the page
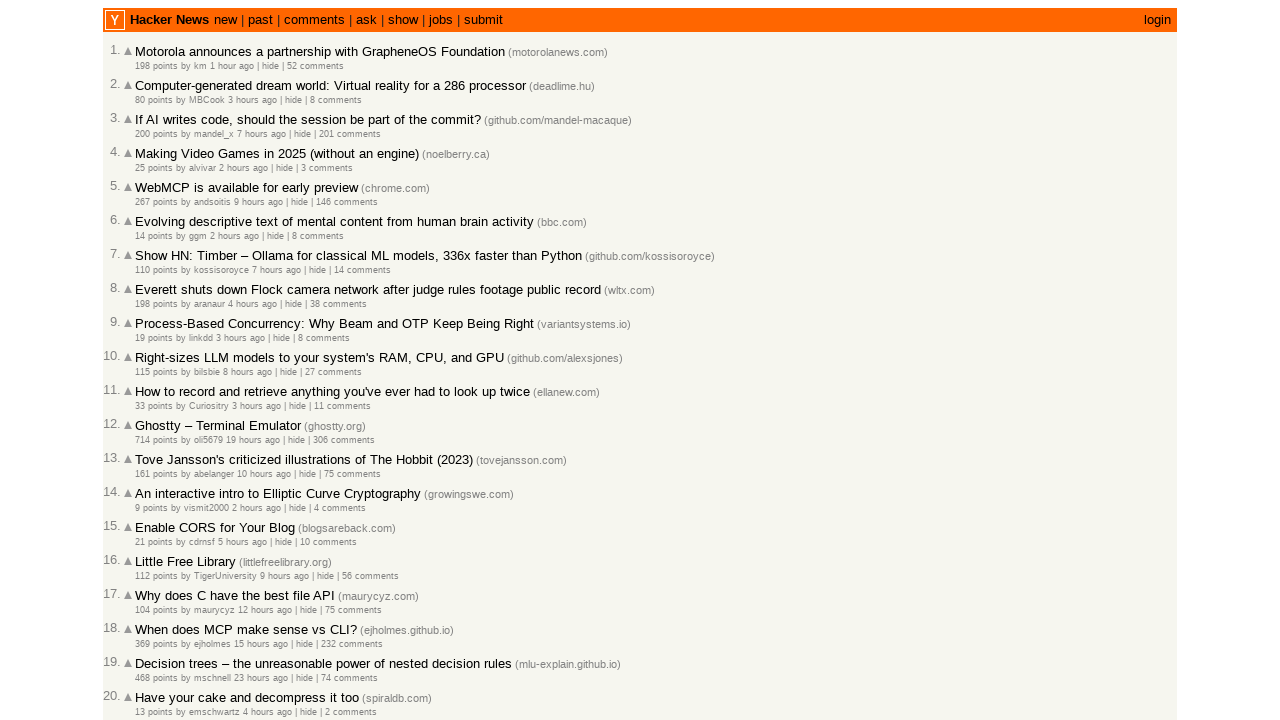

Clicked the 'More' link to navigate to the next page at (149, 616) on .morelink
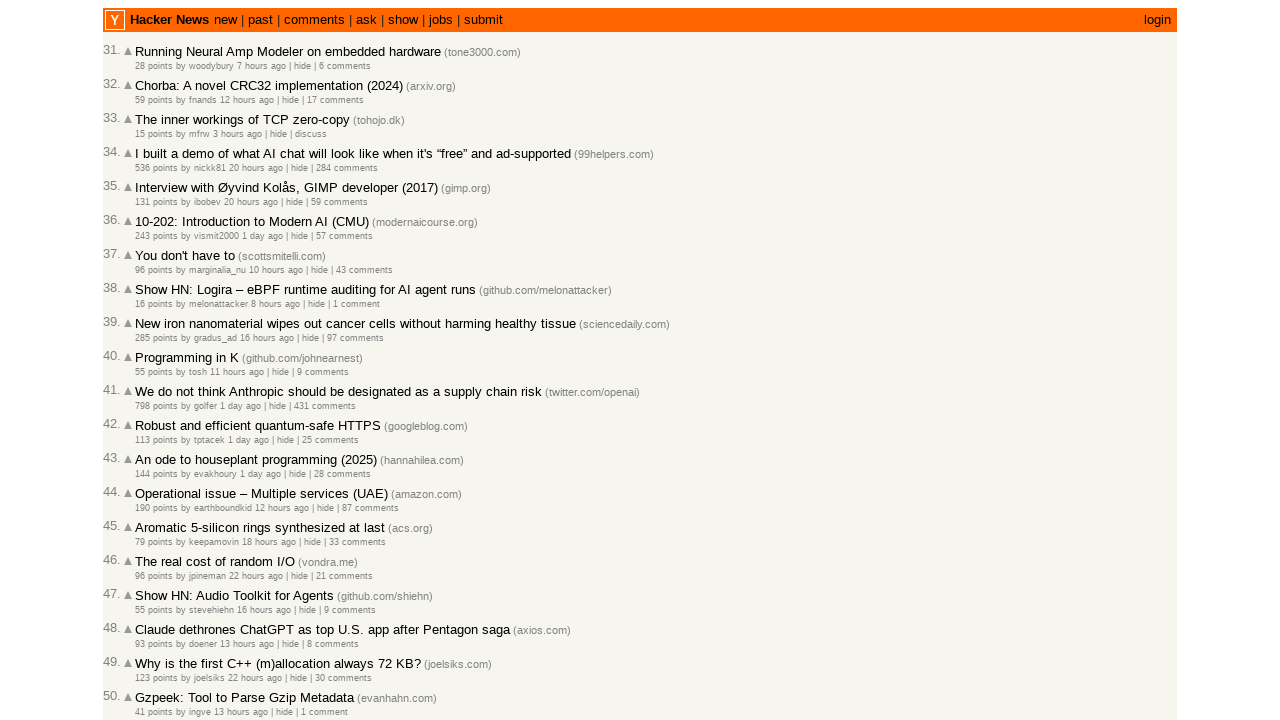

Waited for next page of posts to load
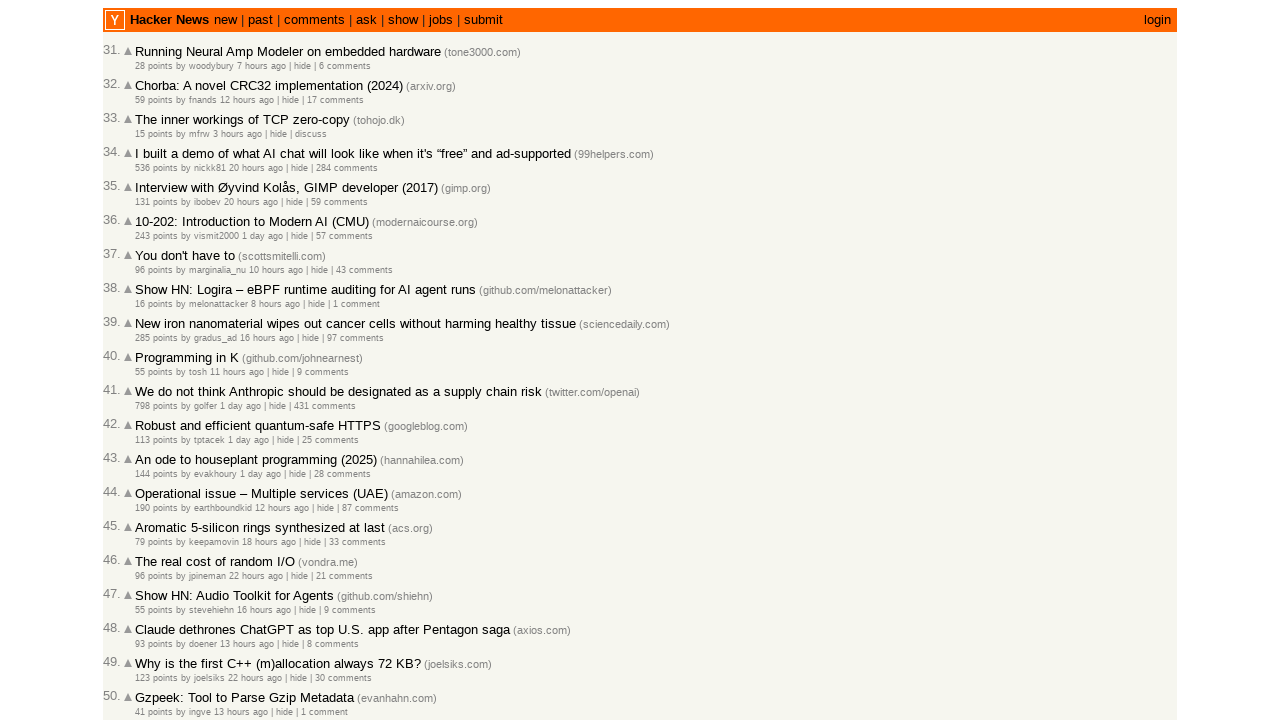

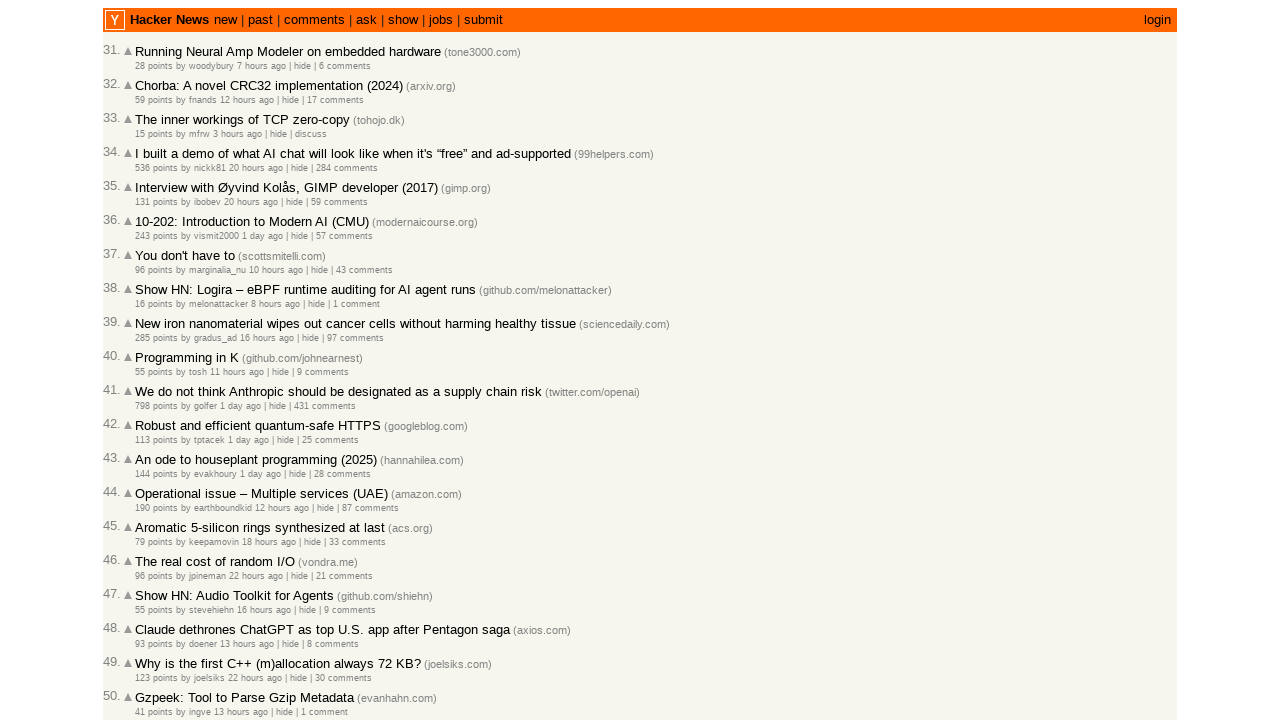